Tests window handling functionality by clicking a link that opens a new window and verifying content in both windows

Starting URL: https://the-internet.herokuapp.com/windows

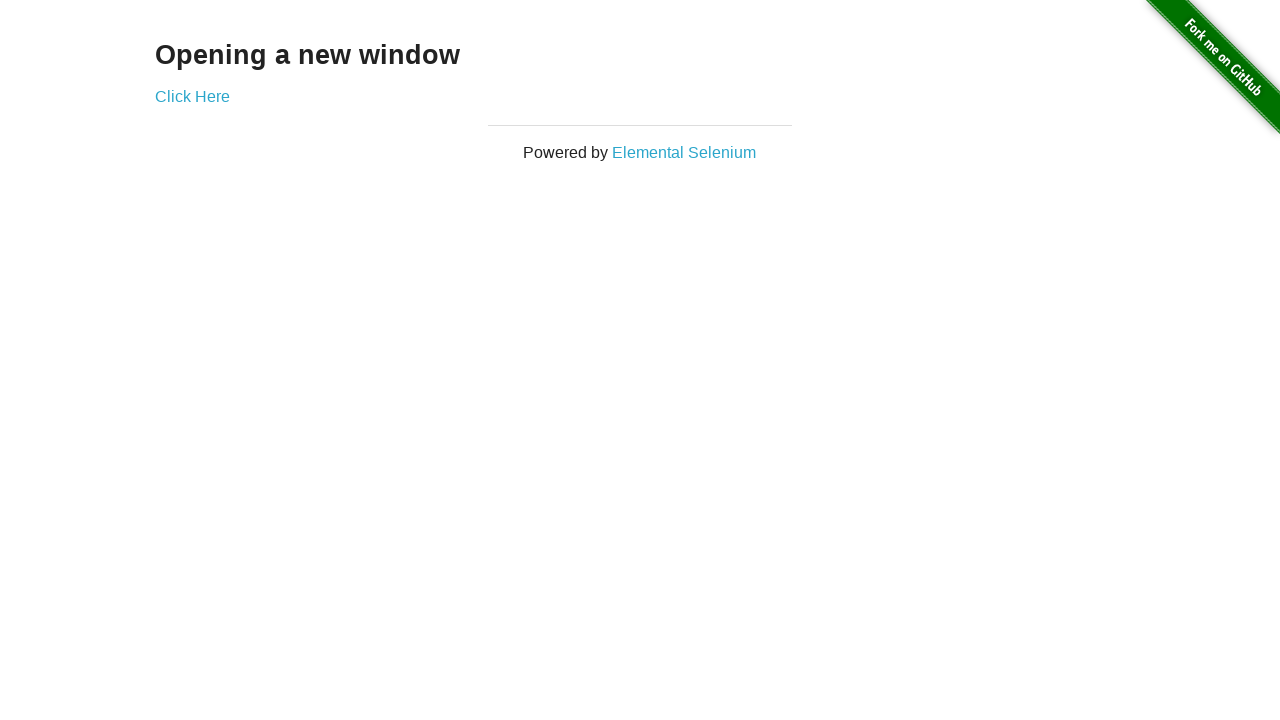

Waited for 'Opening a new window' text to be visible
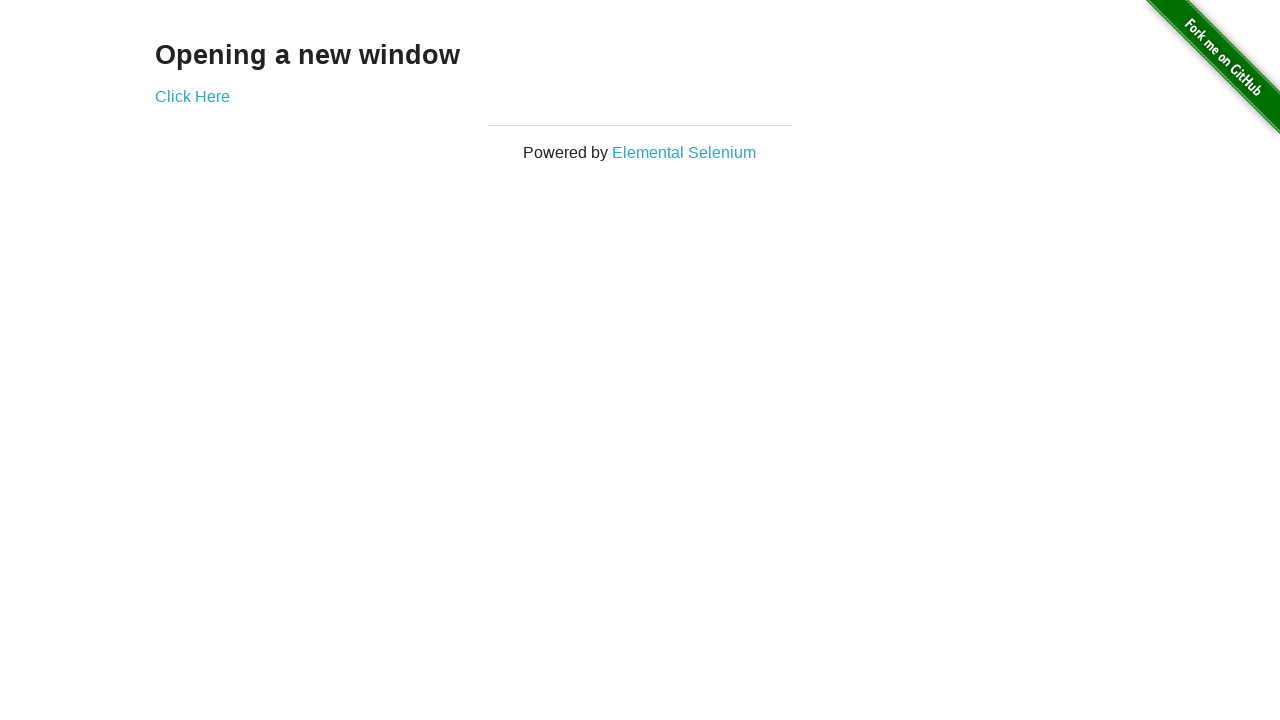

Verified page title contains 'The Internet'
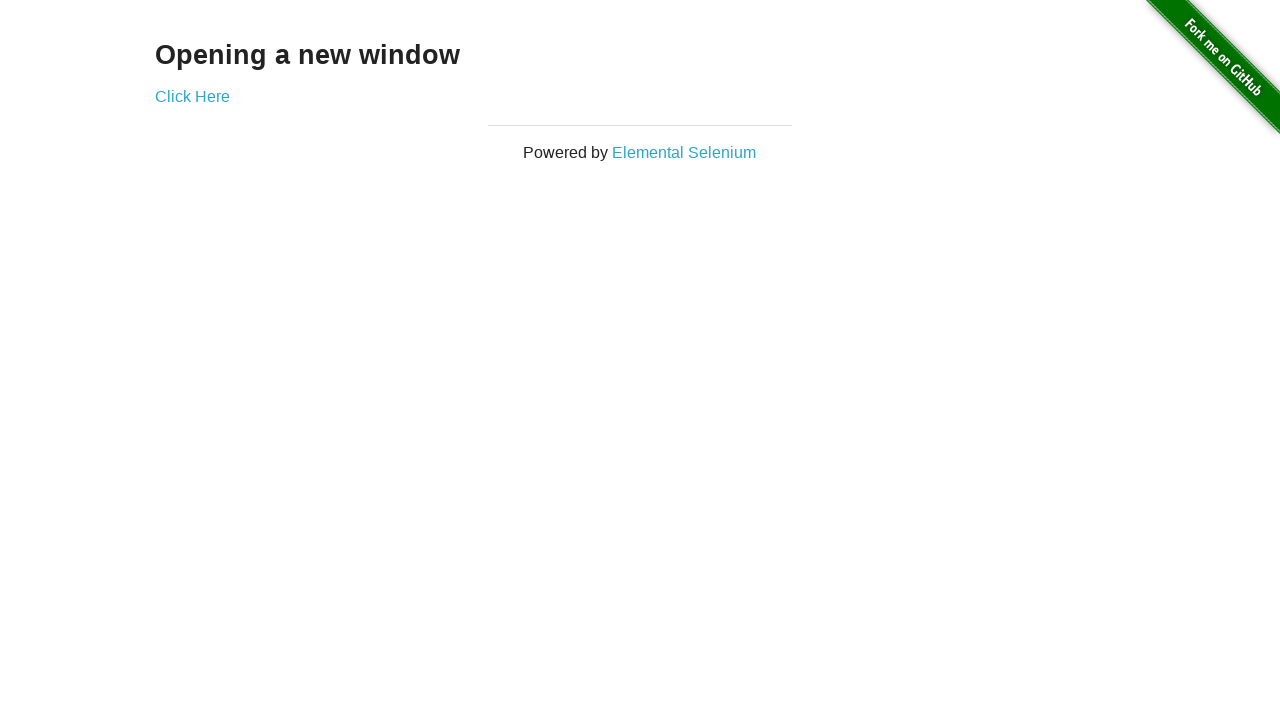

Clicked 'Click Here' button to open new window at (192, 96) on text='Click Here'
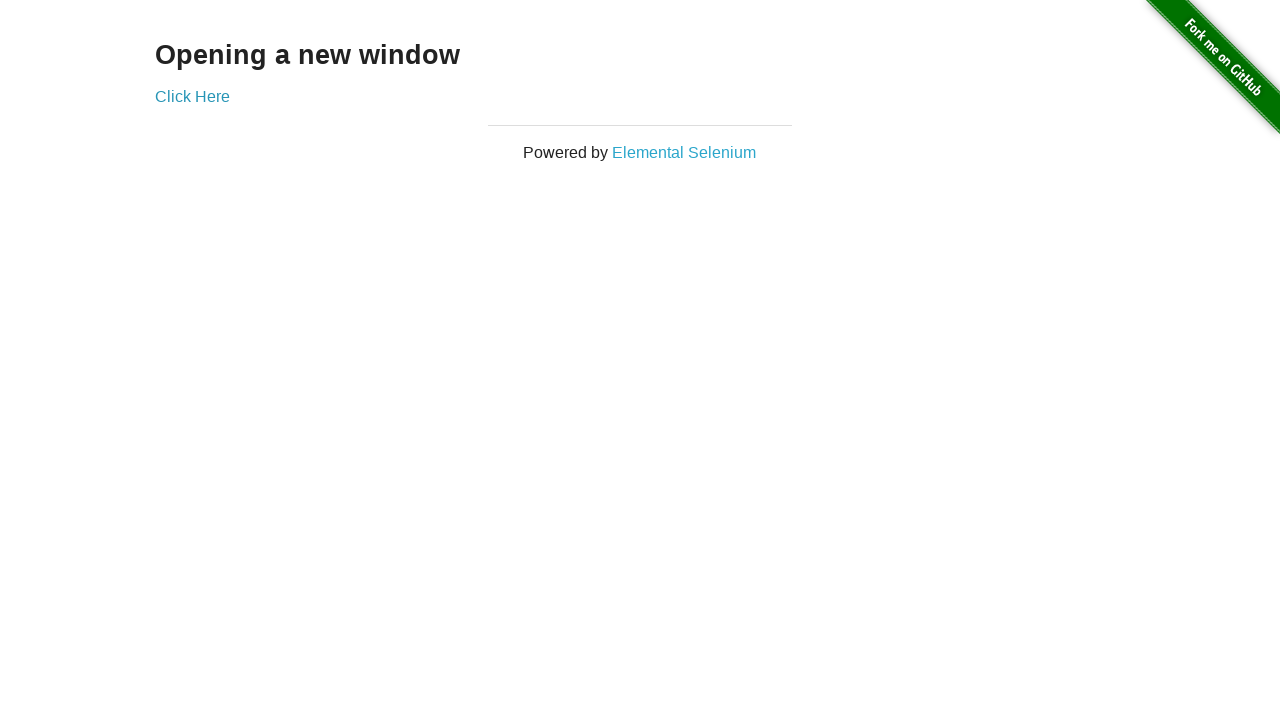

New window loaded completely
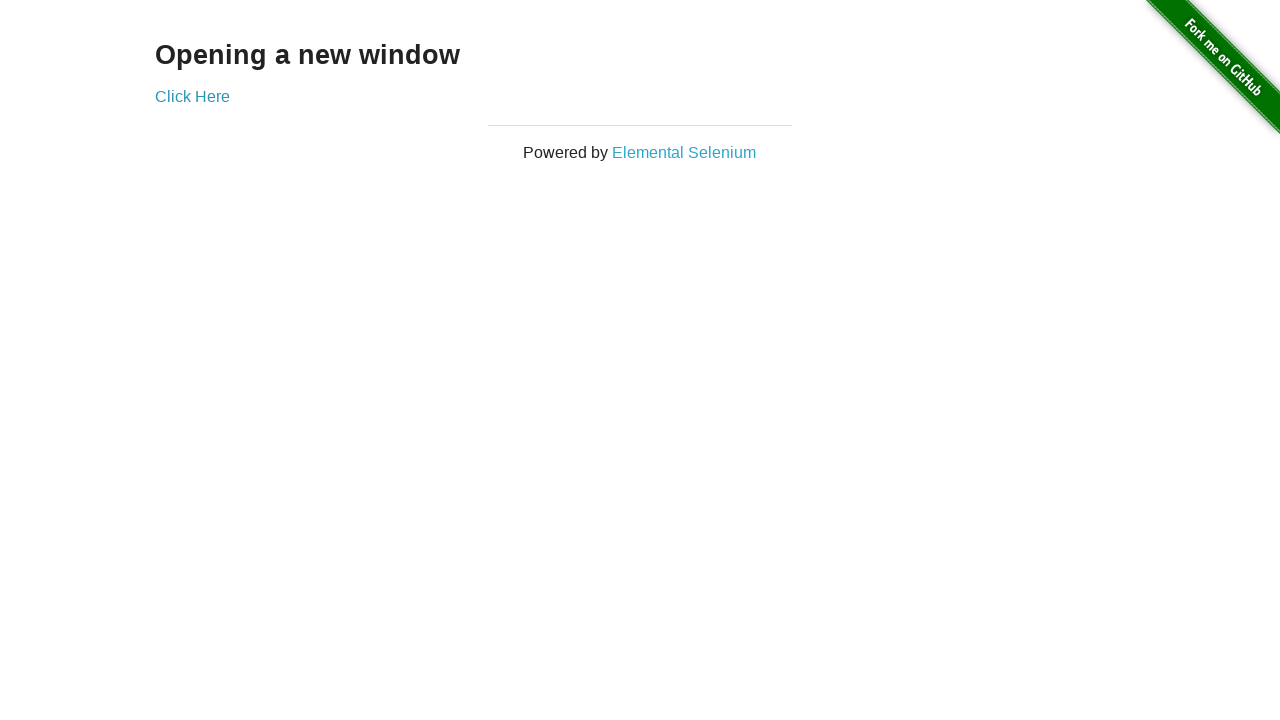

Verified new window title contains 'New Window'
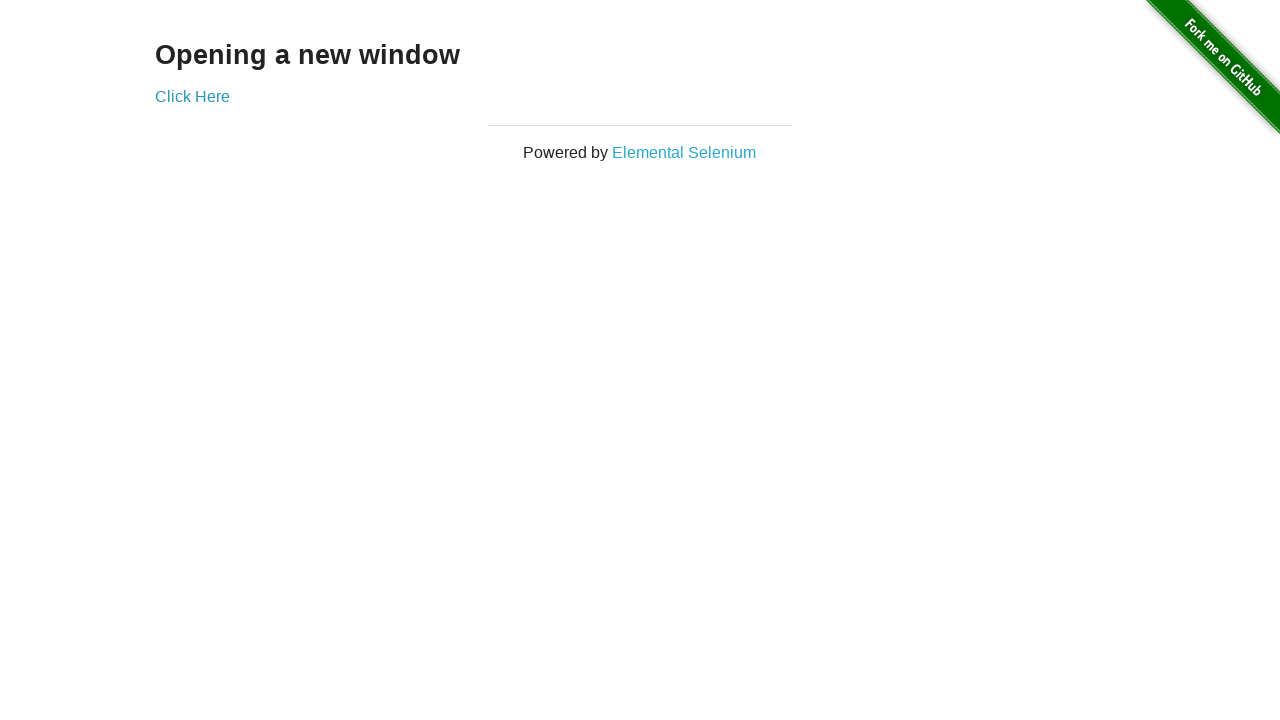

Waited for 'New Window' text in new window
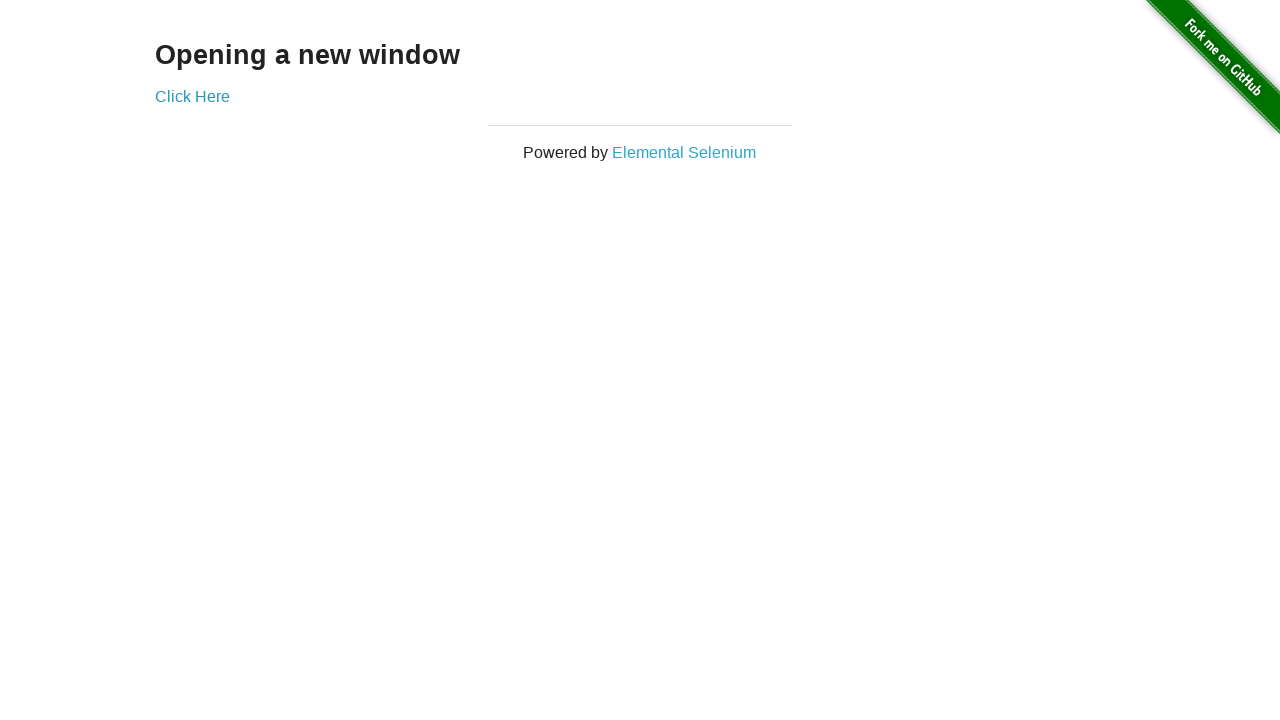

Verified original window title still contains 'The Internet'
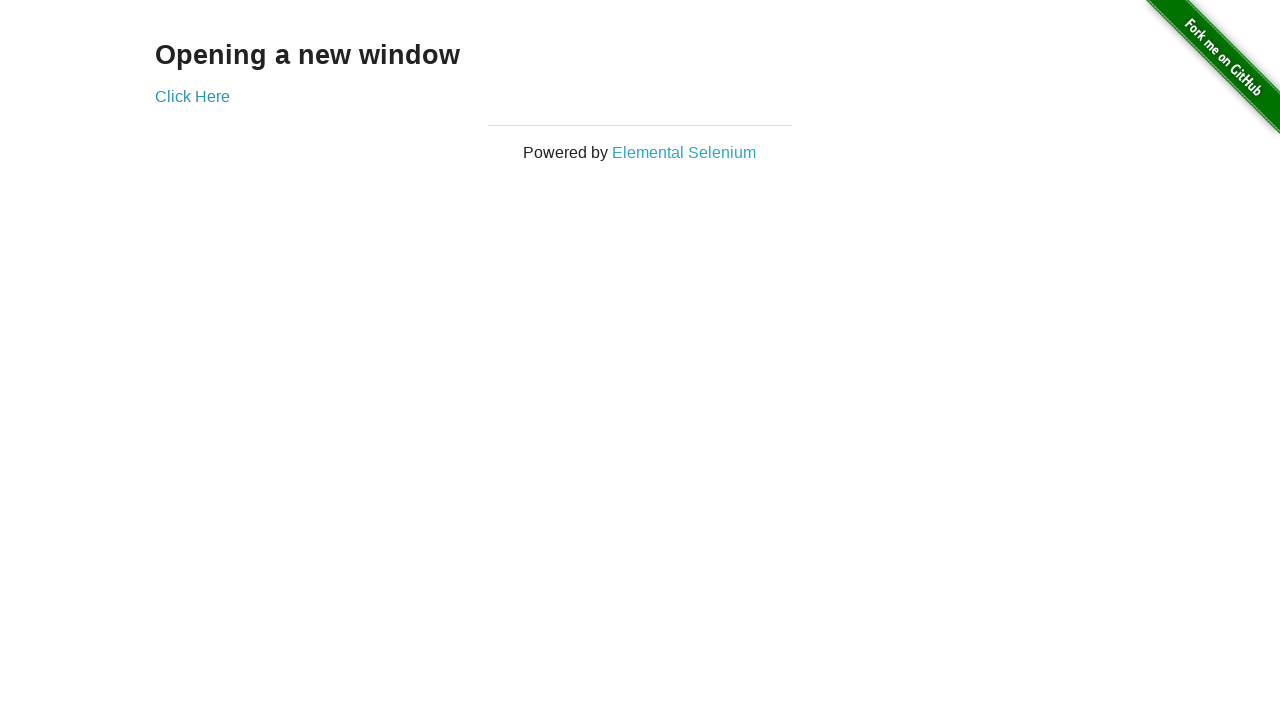

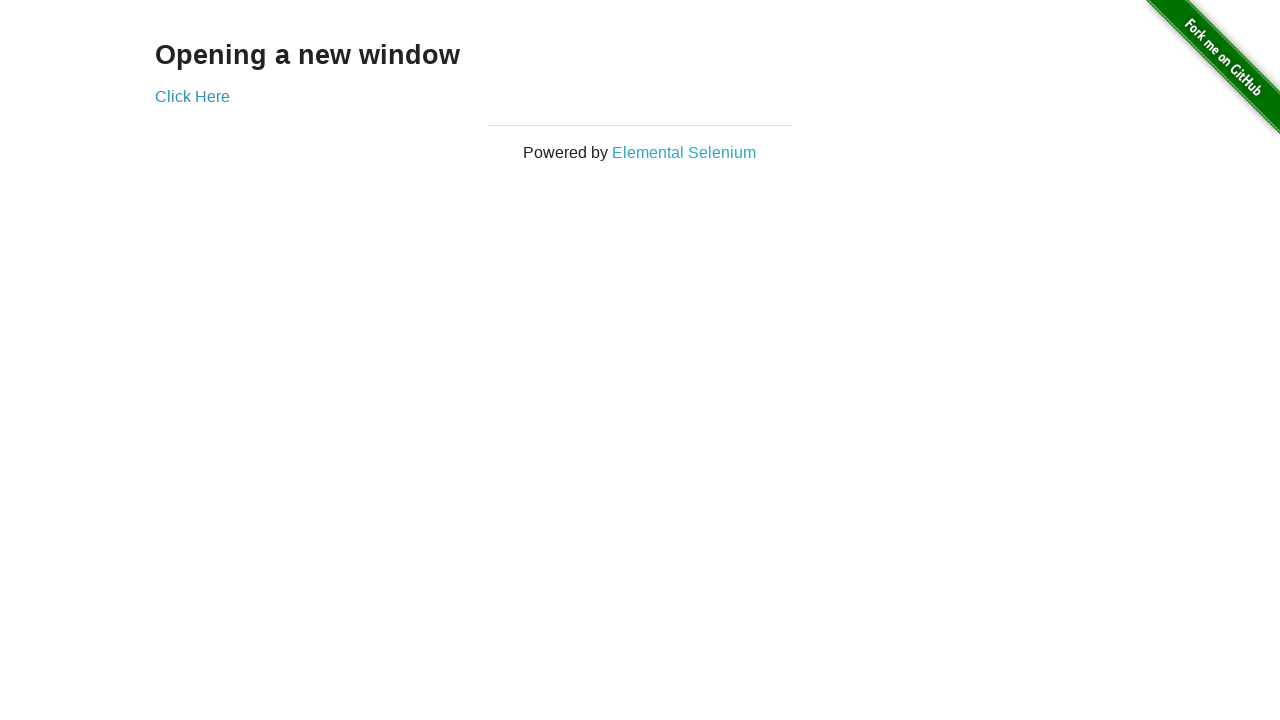